Tests dropdown selection by selecting day 28 from the day dropdown using value attribute

Starting URL: https://testcenter.techproeducation.com/index.php?page=dropdown

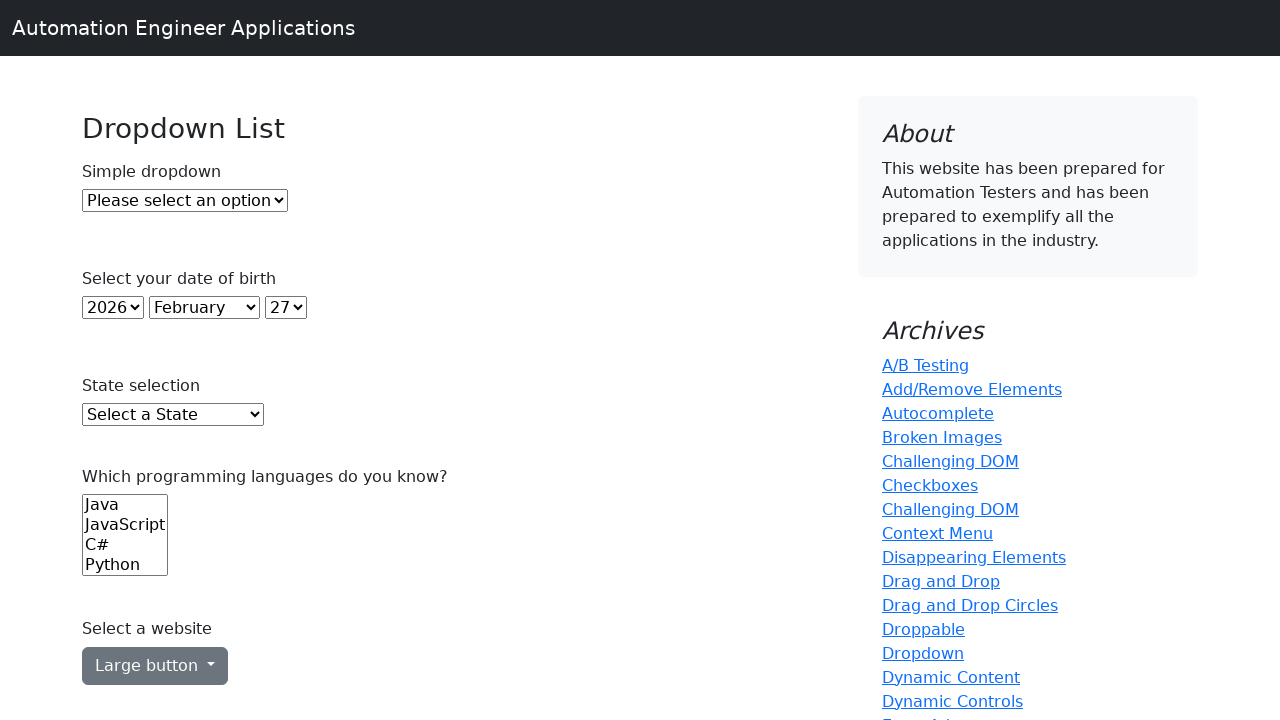

Selected day 28 from the day dropdown using value attribute on select#day
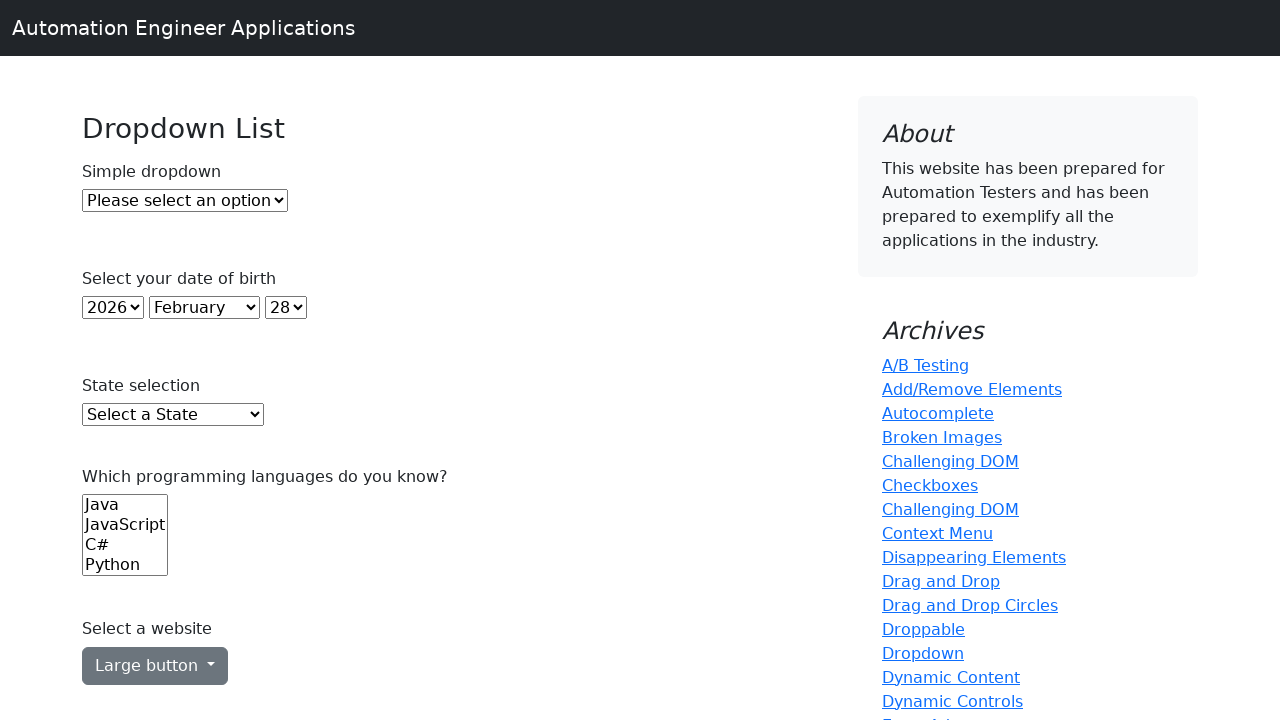

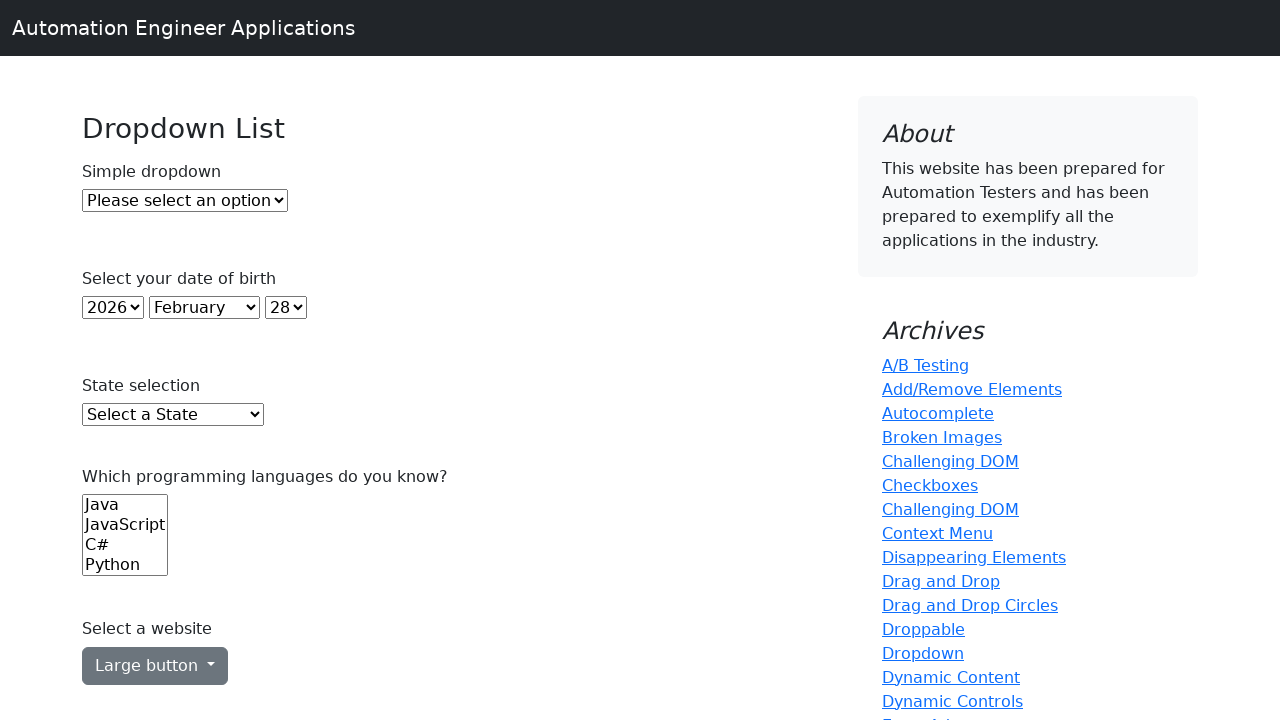